Tests GitHub search using the search input, entering "Capybara" as query, and clicking on the search suggestion using aria-label selector.

Starting URL: https://github.com

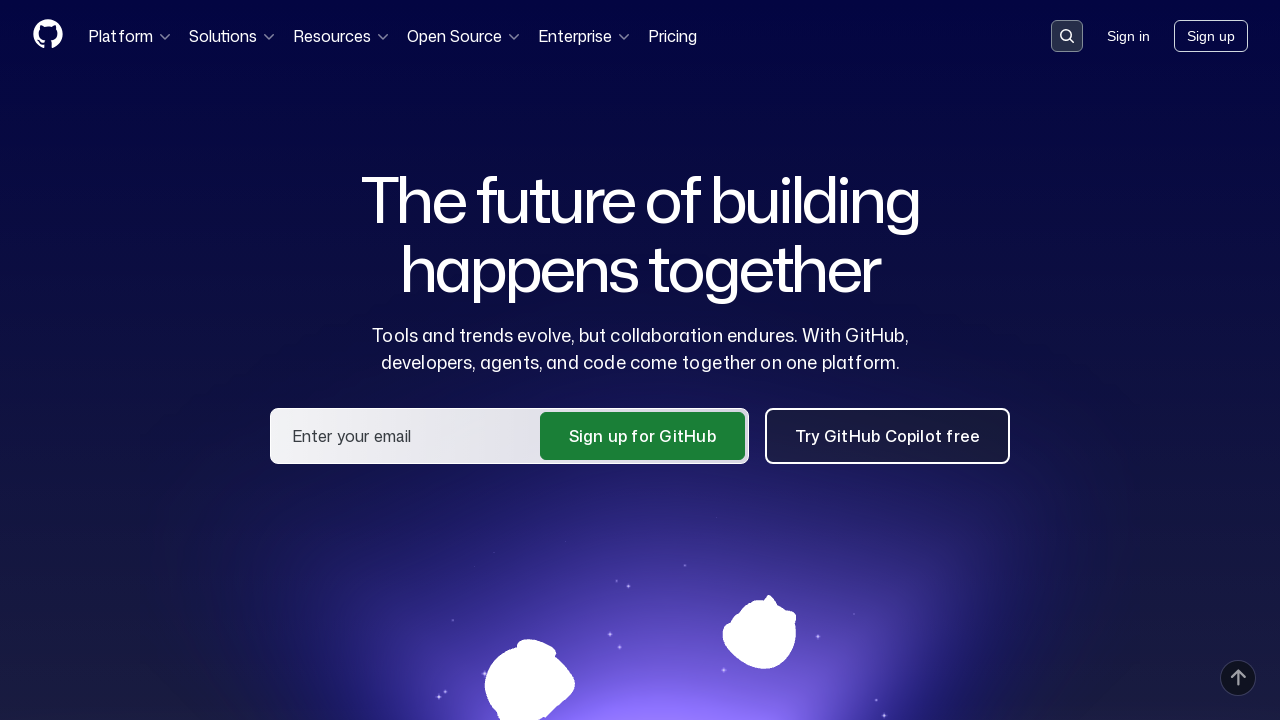

Clicked on the search input container at (1067, 36) on div.search-input-container
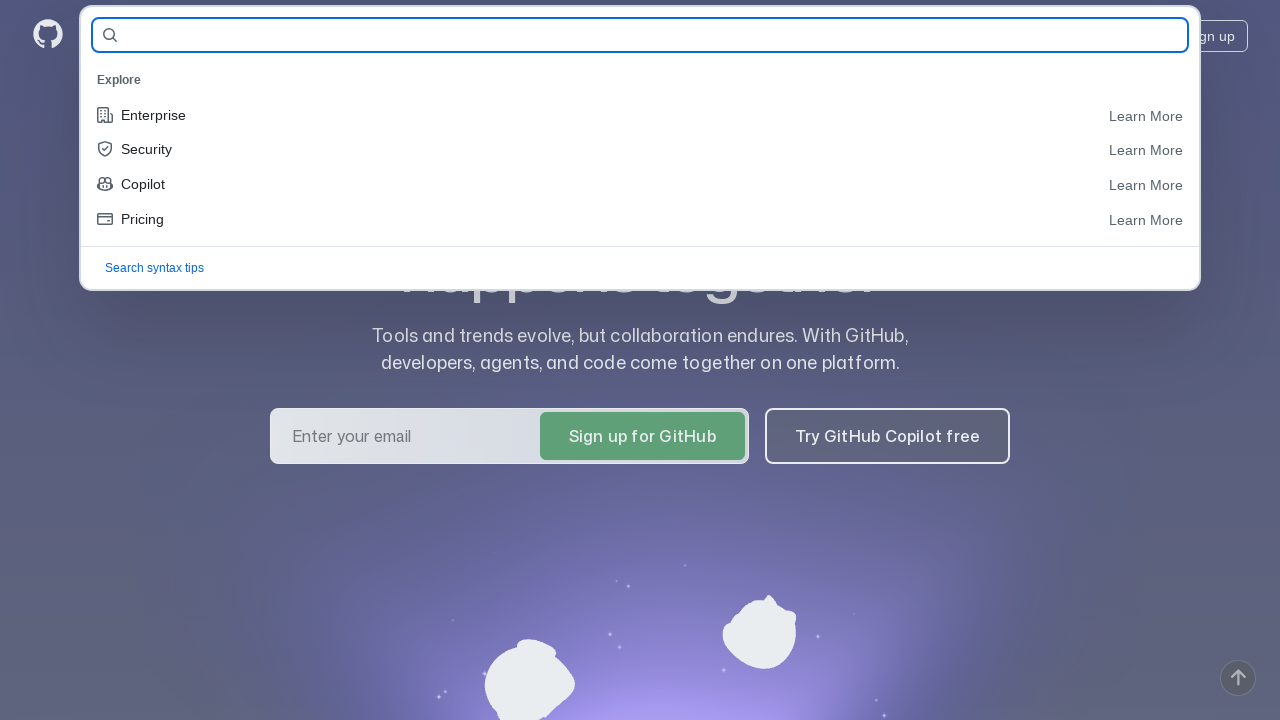

Filled search field with 'Capybara' on #query-builder-test
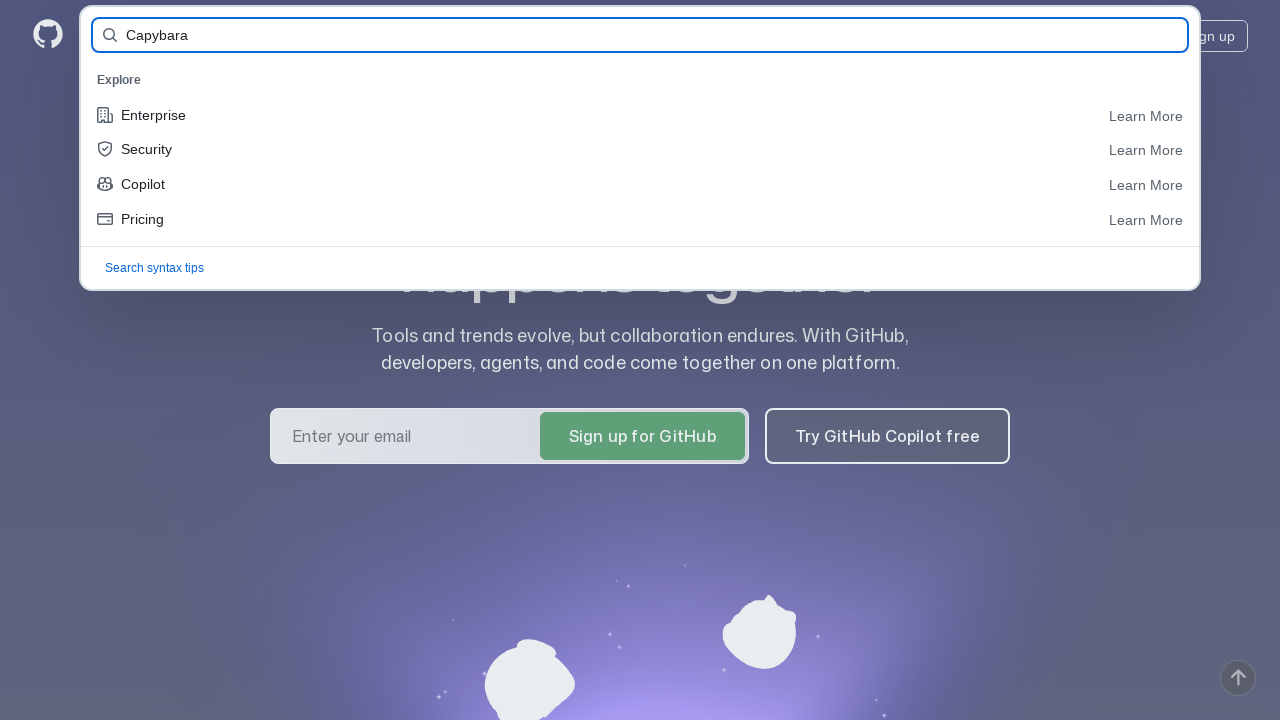

Clicked on the 'Capybara, Search all of GitHub' search suggestion at (640, 80) on internal:label="Capybara, Search all of GitHub"i
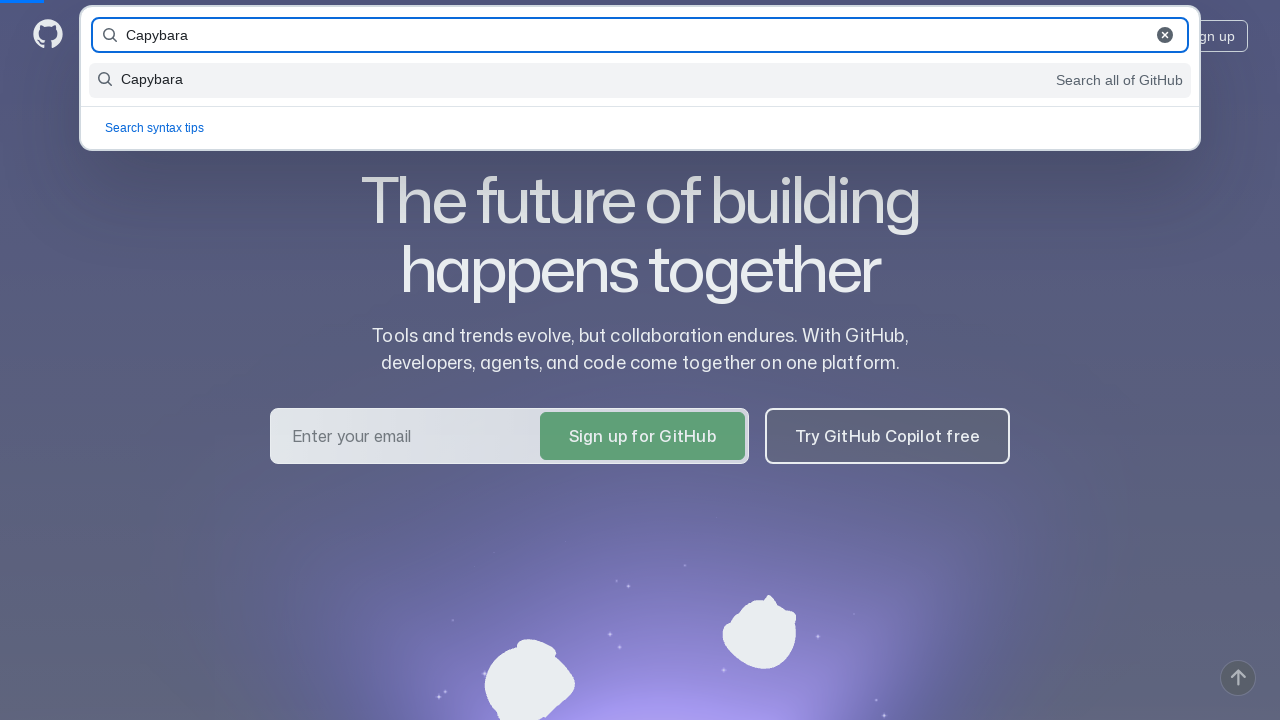

Search results loaded successfully
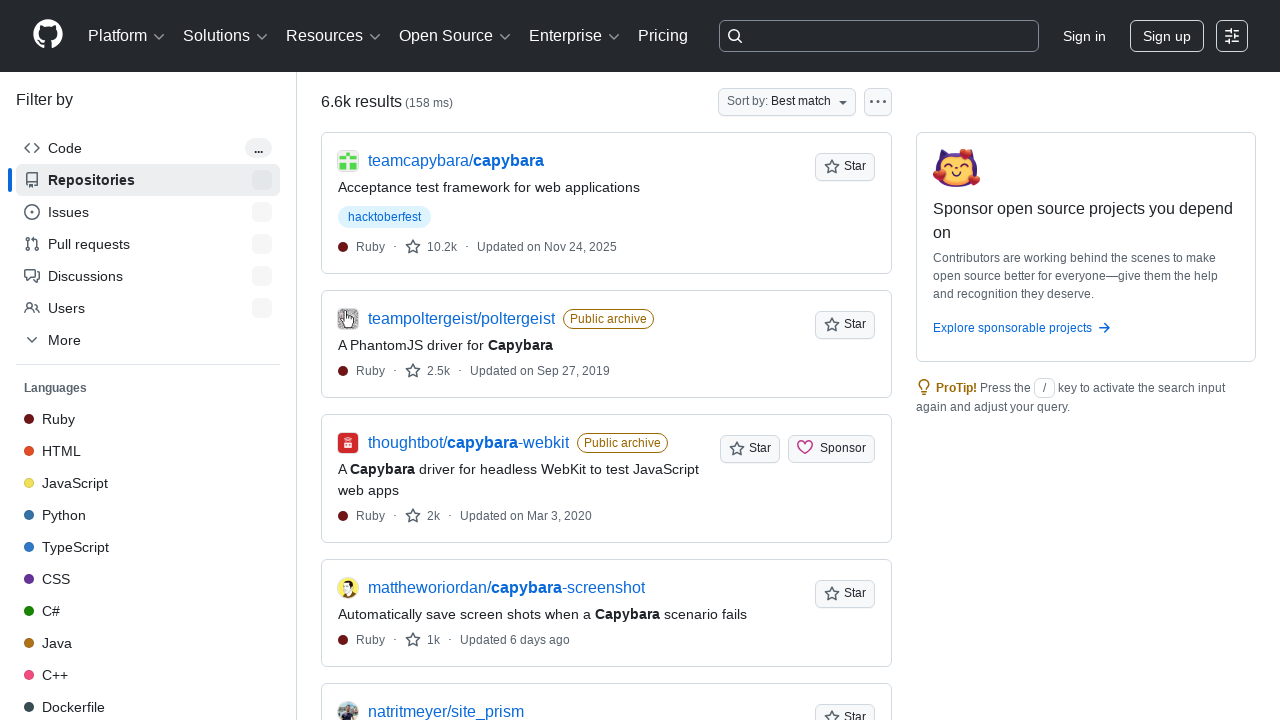

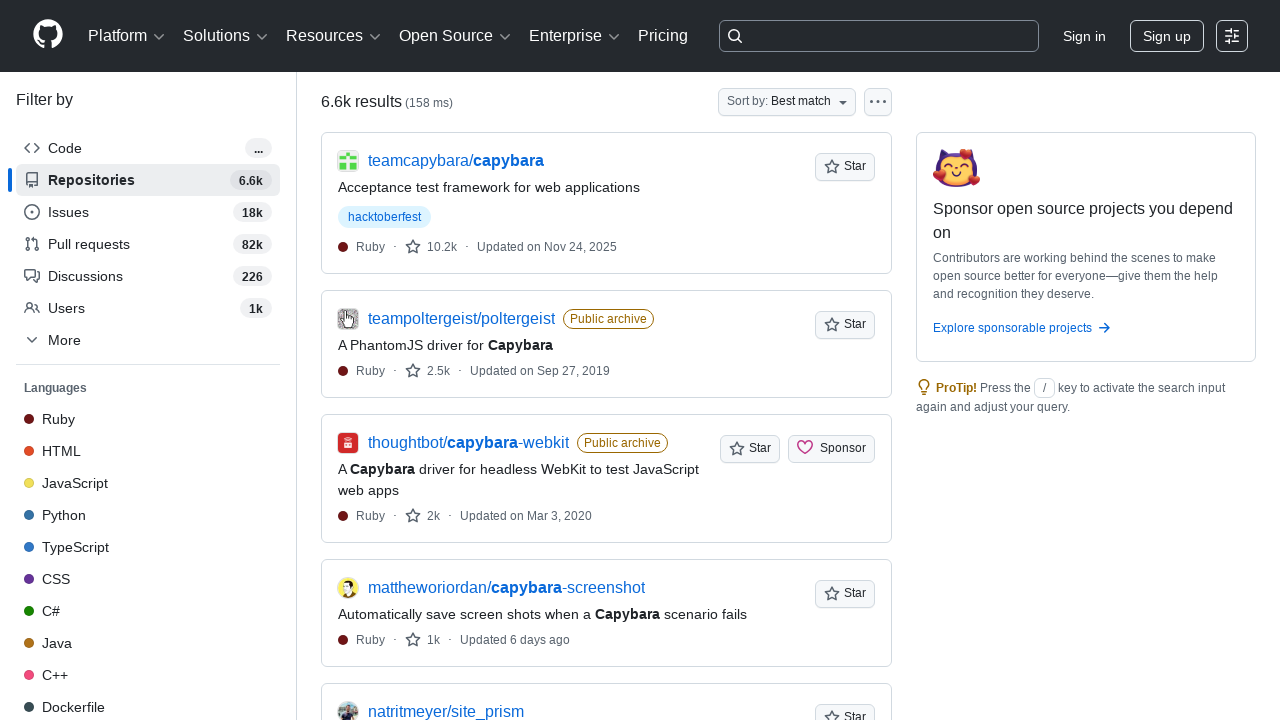